Navigates to the OrangeHRM login page

Starting URL: https://opensource-demo.orangehrmlive.com/web/index.php/auth/login

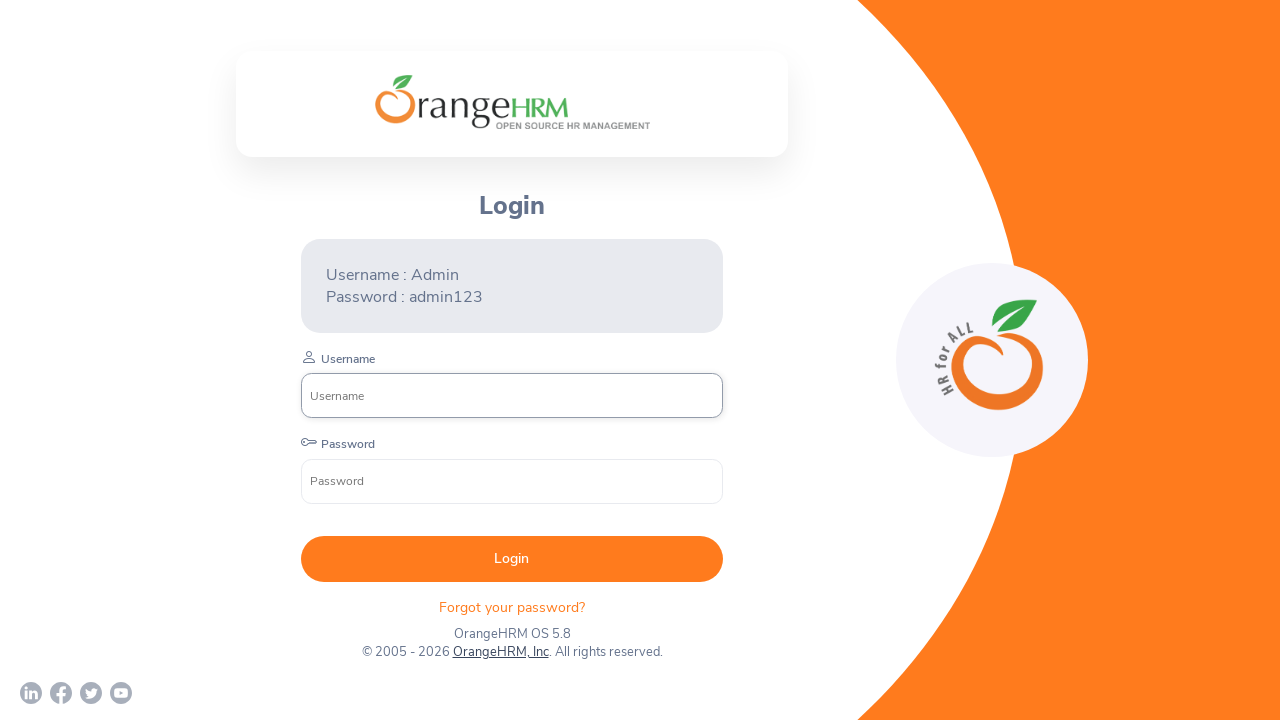

Navigated to OrangeHRM login page
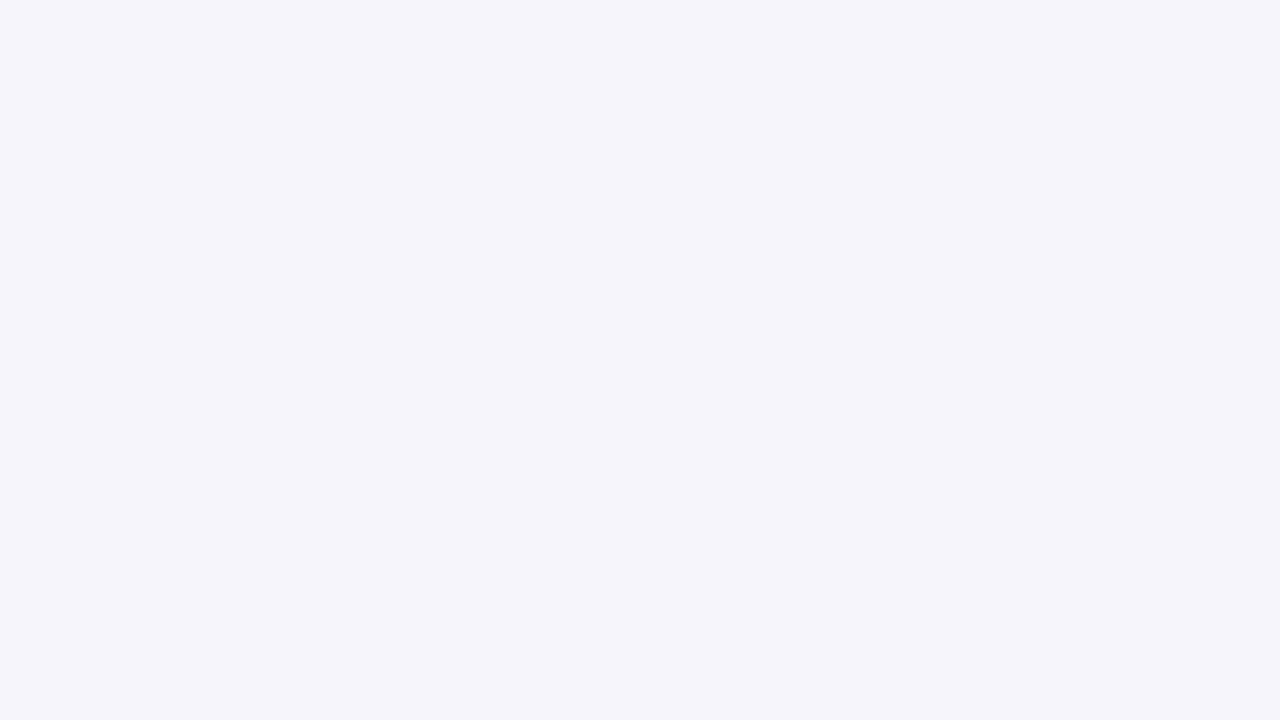

Verified page title is 'OrangeHRM'
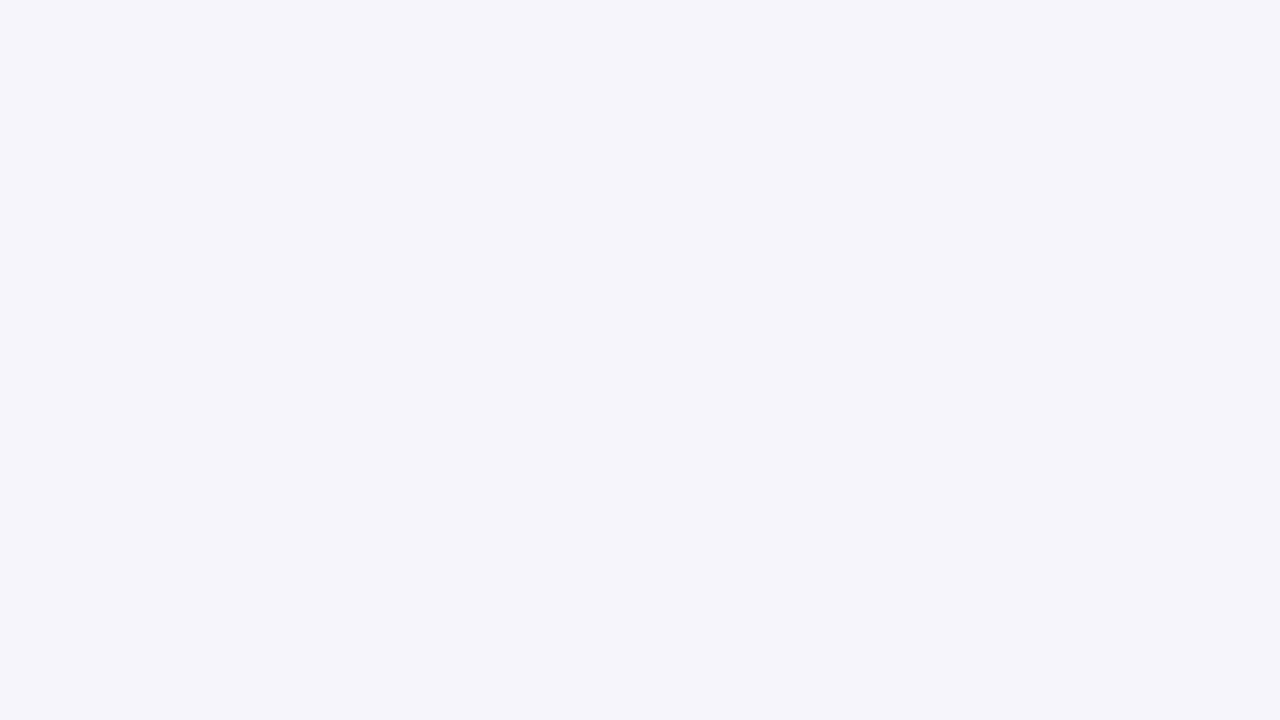

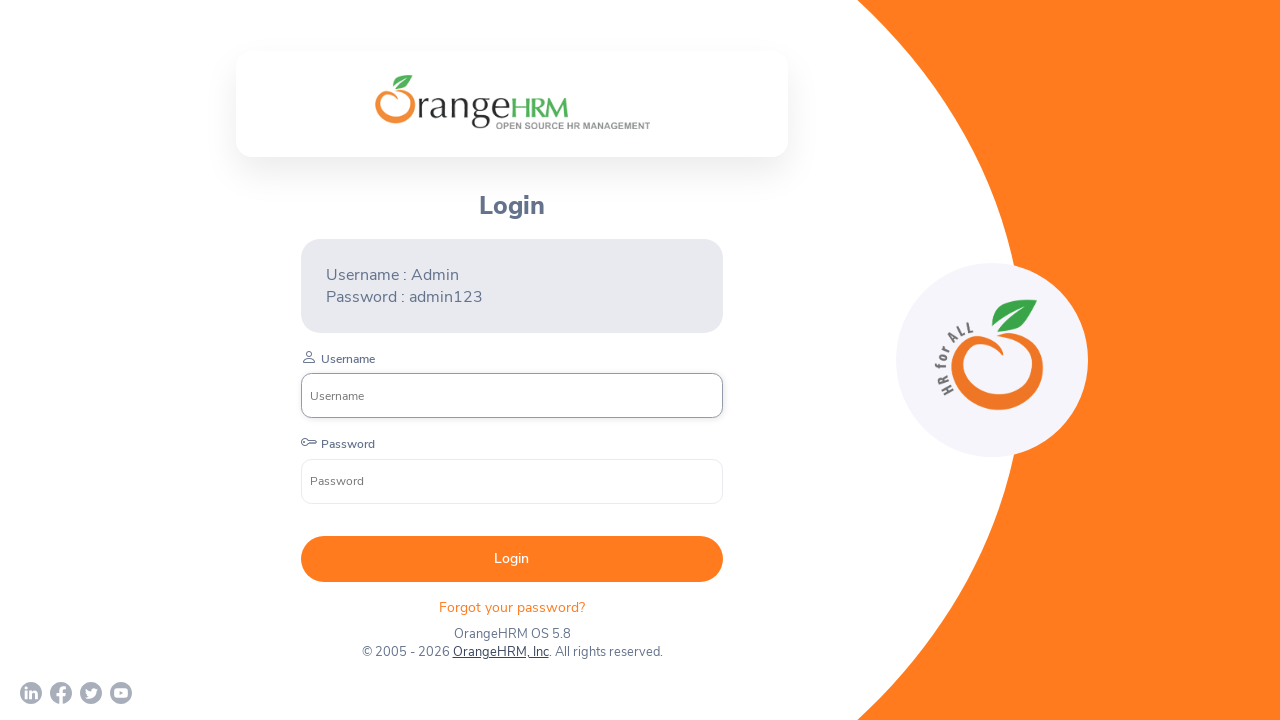